Navigates to BikeWale's Royal Enfield bikes section

Starting URL: https://www.bikewale.com/royalenfield-bikes/

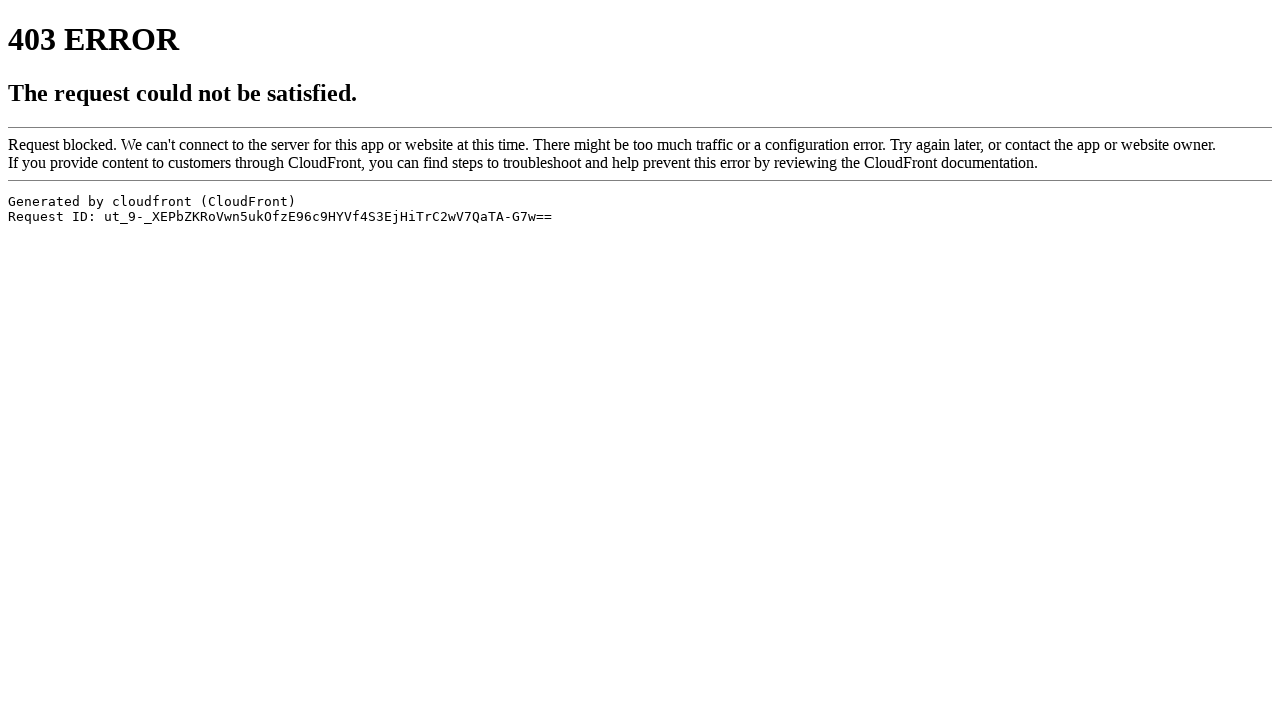

Navigated to BikeWale's Royal Enfield bikes section
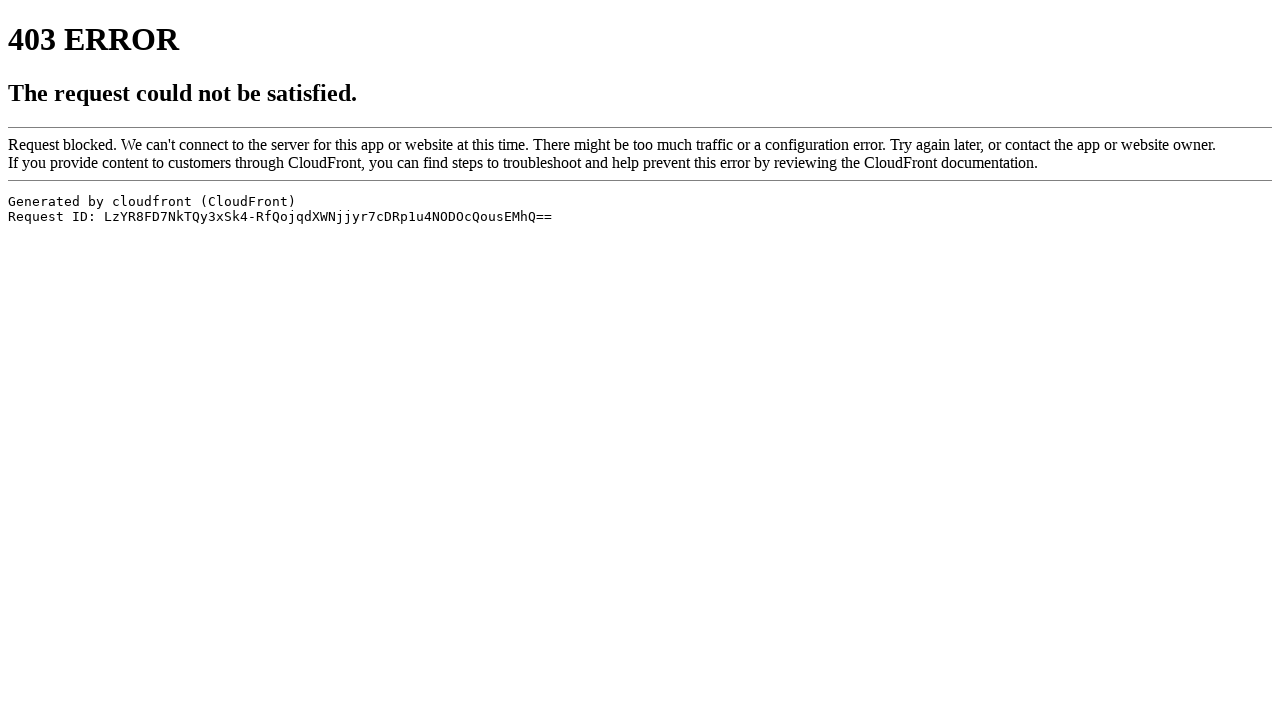

Page loaded completely
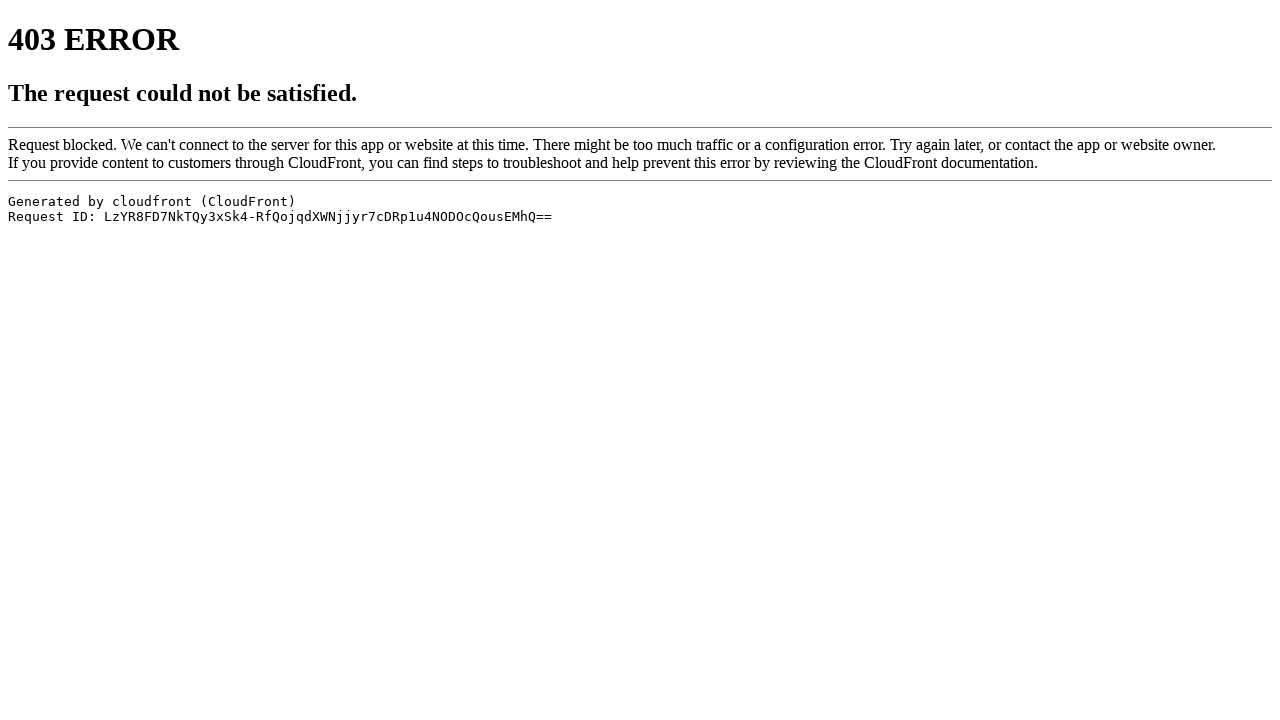

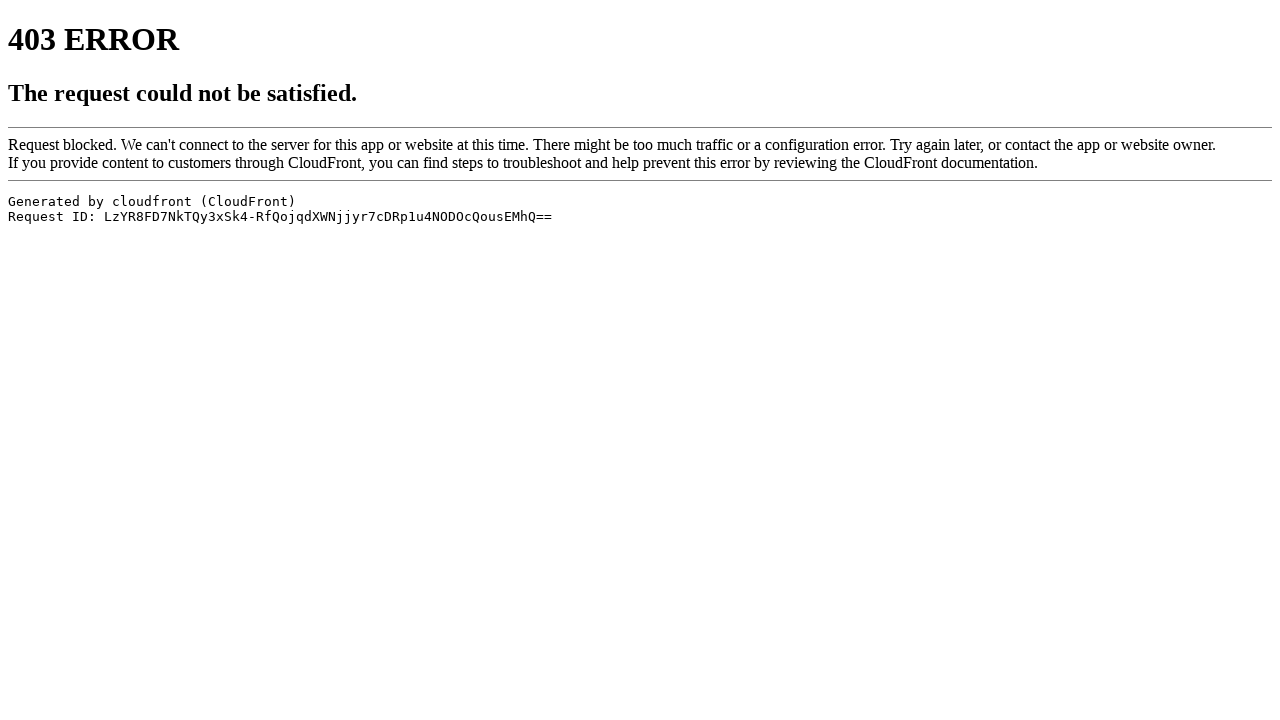